Navigates to InspiroBot website and clicks the generate button to create an inspirational quote image

Starting URL: https://inspirobot.me

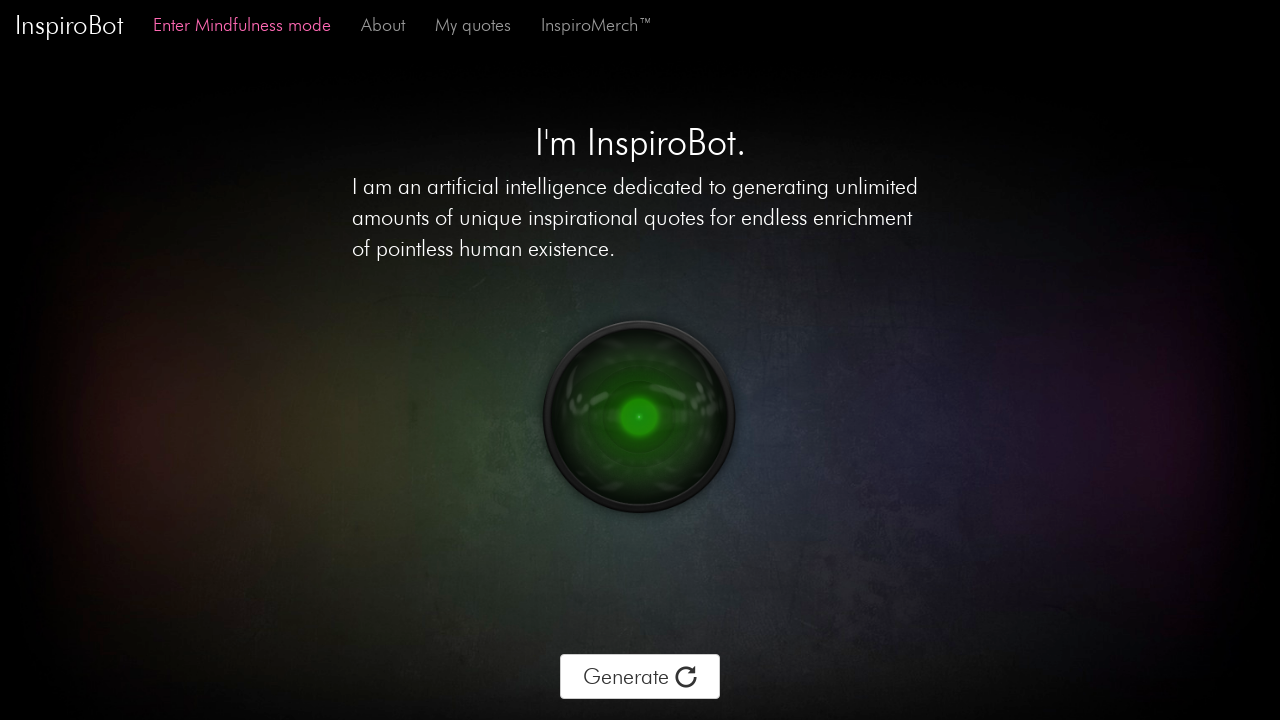

Generate button loaded on InspiroBot website
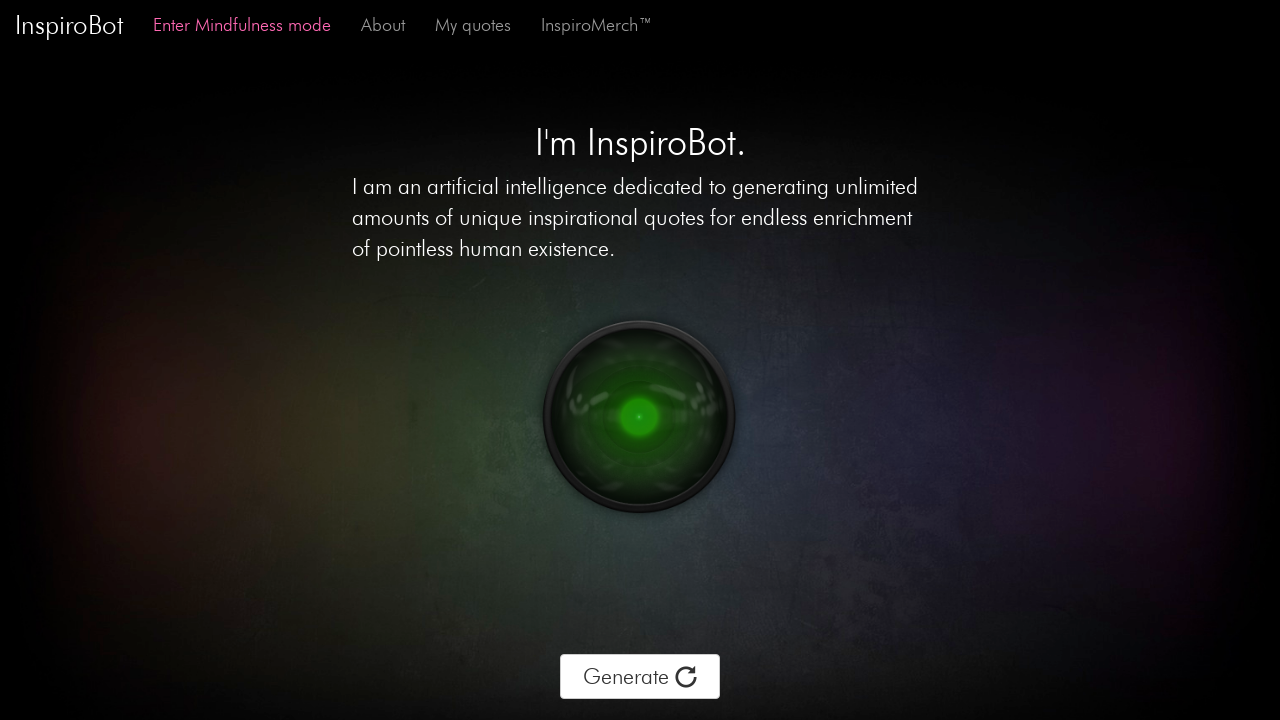

Clicked the generate button to create an inspirational quote image at (640, 677) on .btn-generate
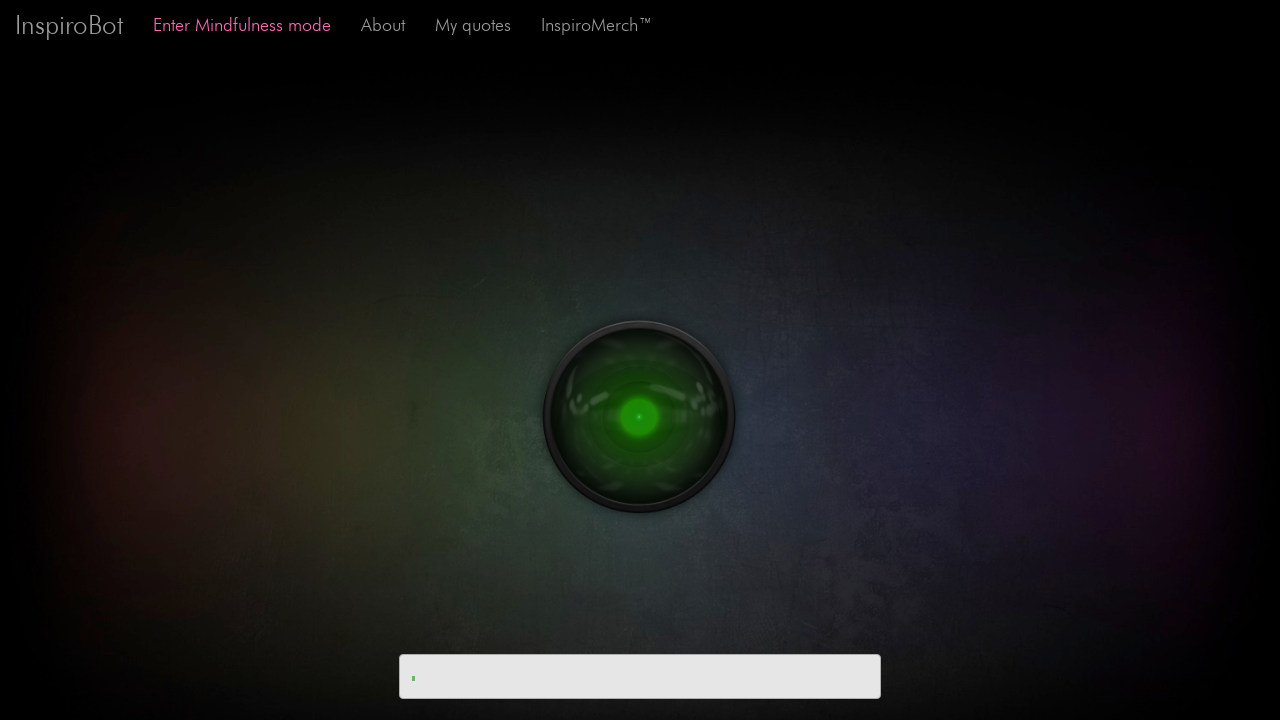

Inspirational quote image generated and displayed
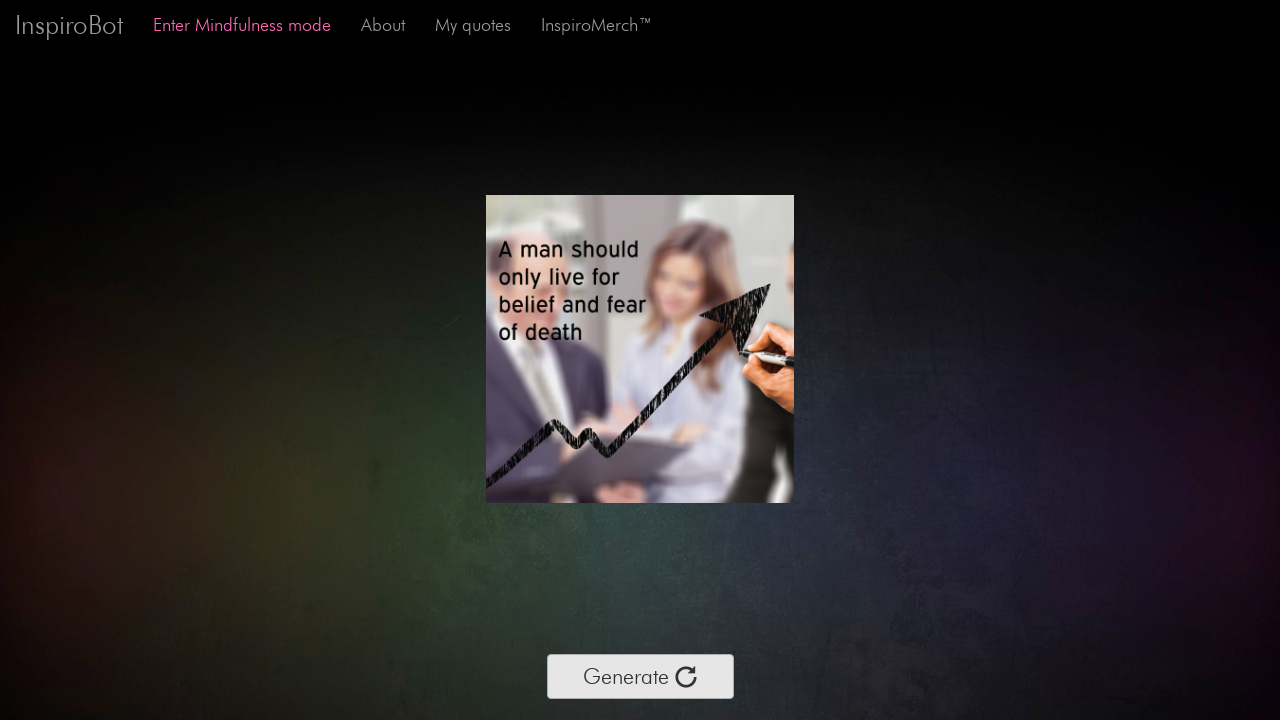

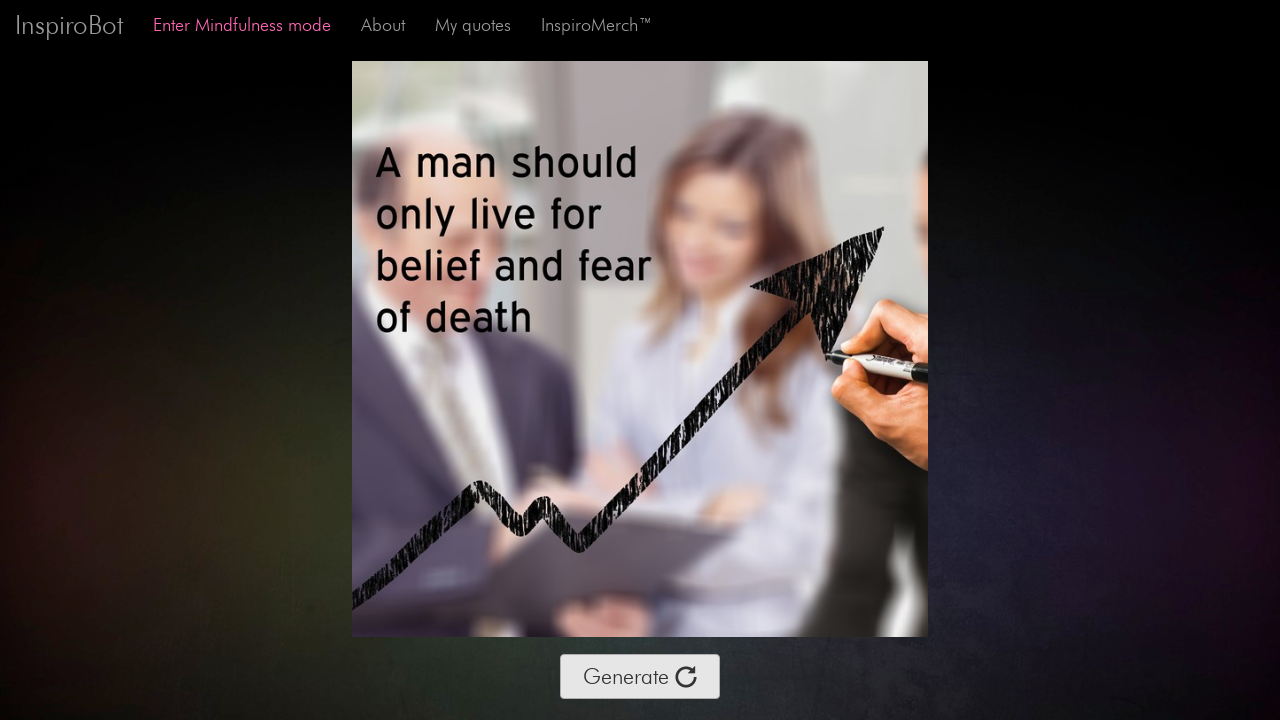